Tests the disappearing elements functionality by navigating to the page, refreshing until a Gallery menu button appears, verifying it exists, then refreshing until it disappears and verifying it's gone.

Starting URL: https://the-internet.herokuapp.com/disappearing_elements

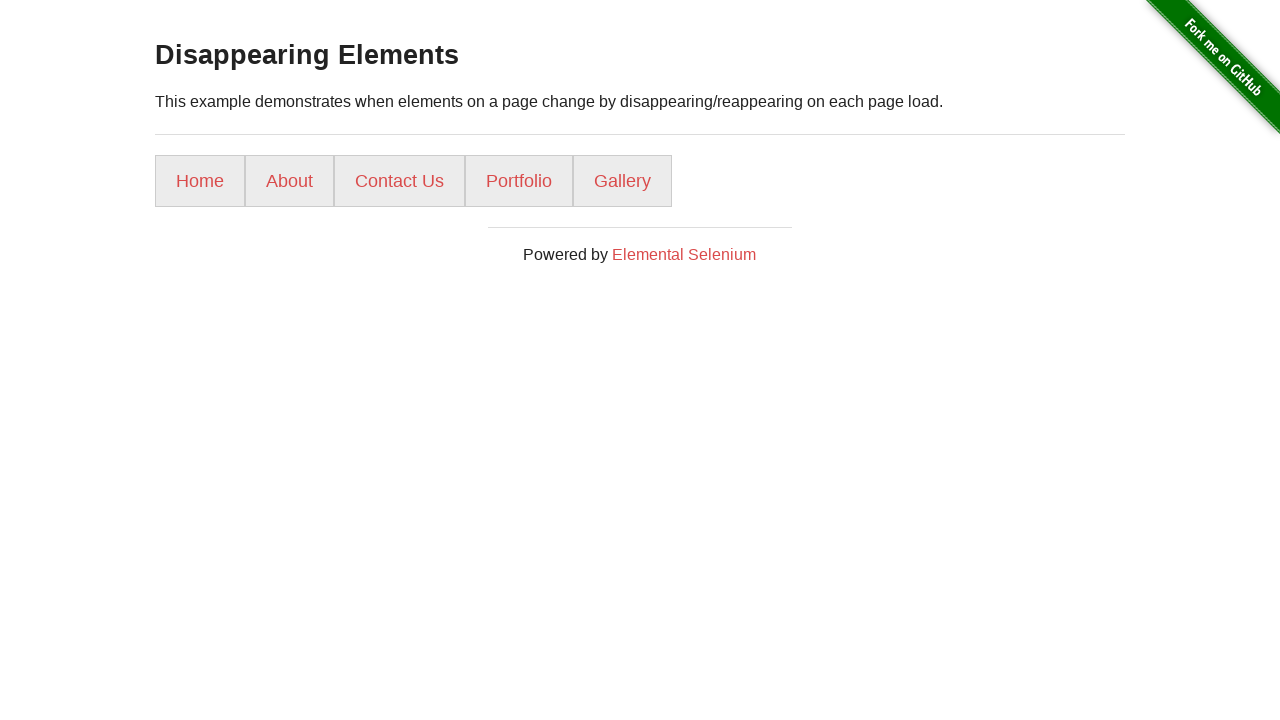

Waited for menu button elements to be visible
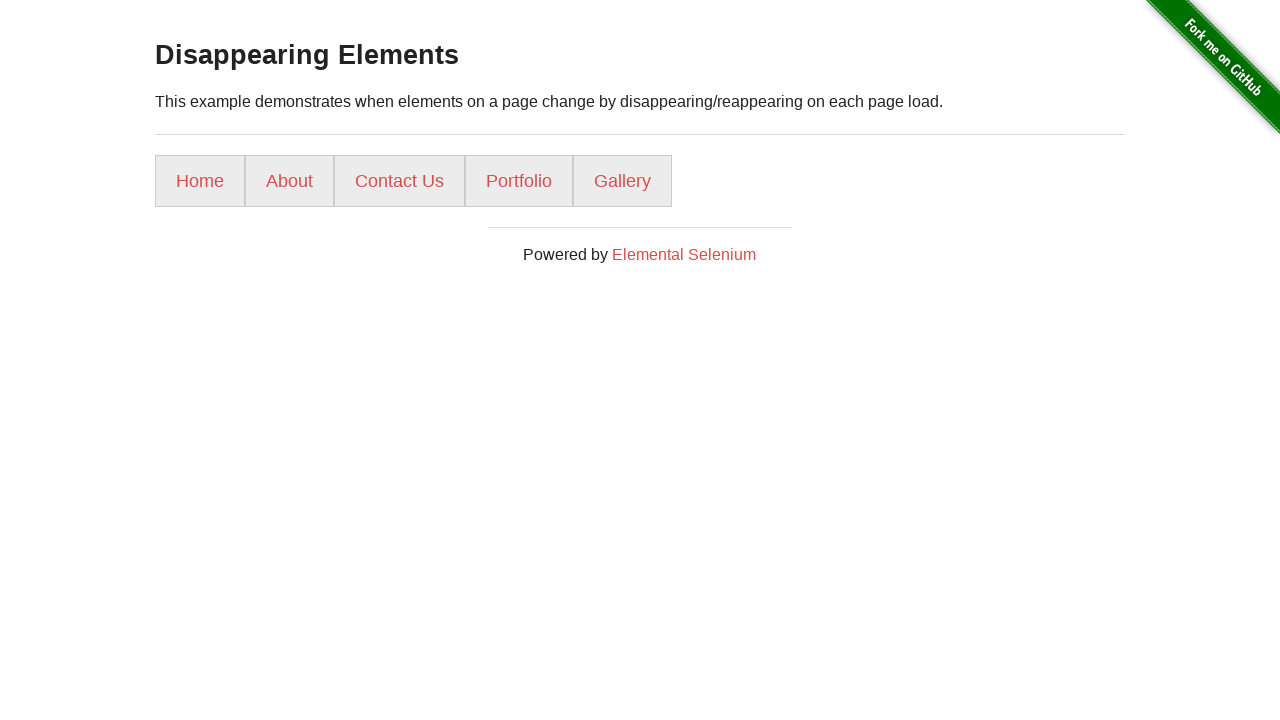

Got initial count of menu buttons: 5
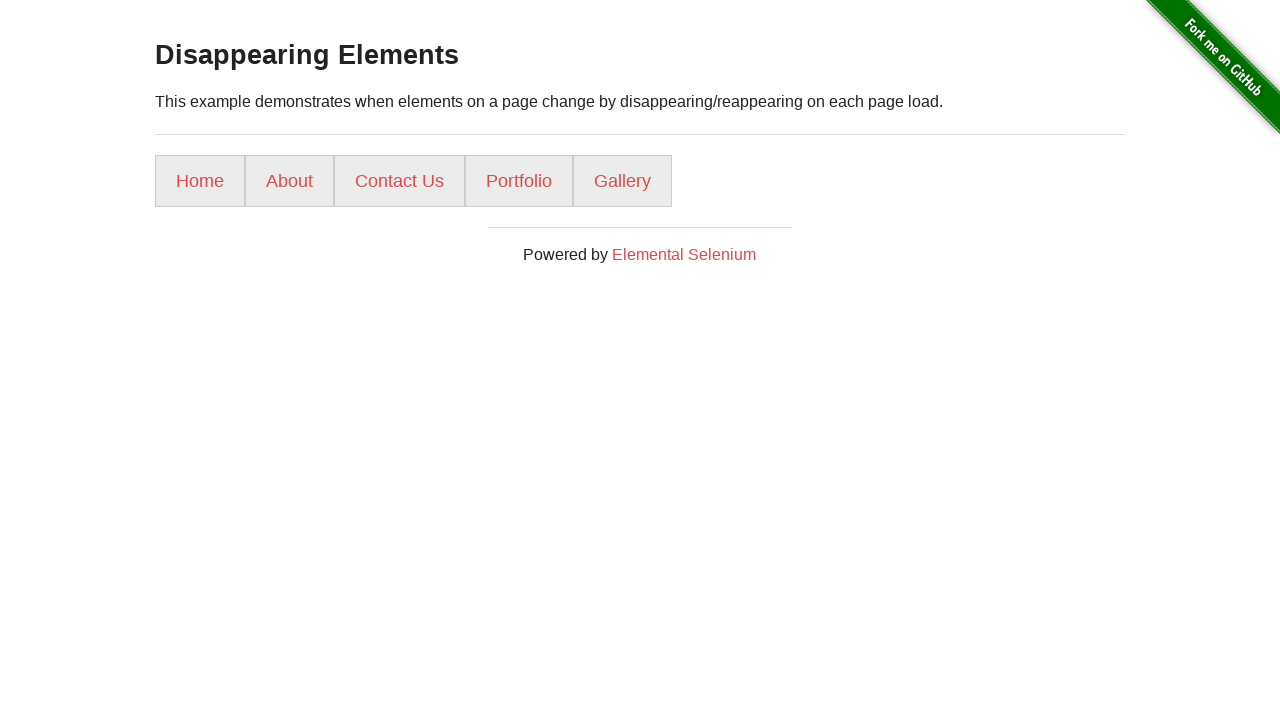

Verified that initial menu buttons are present
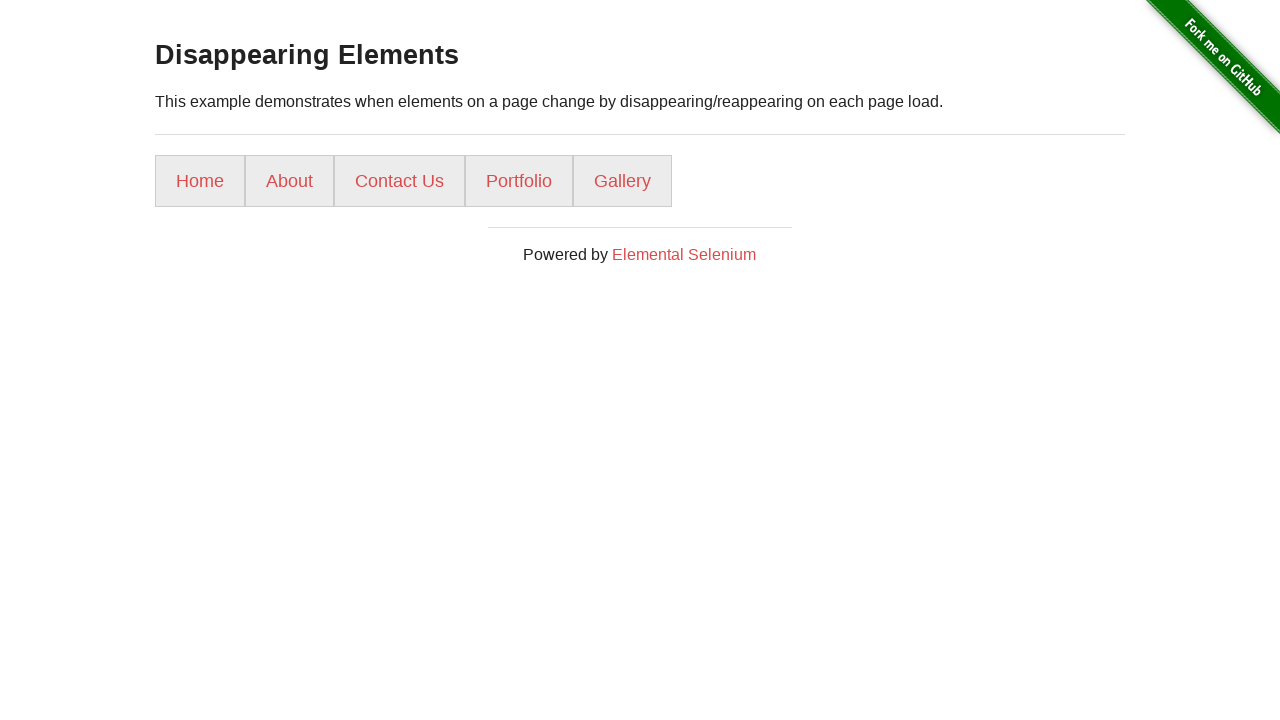

Verified Gallery menu button appeared after refresh cycles
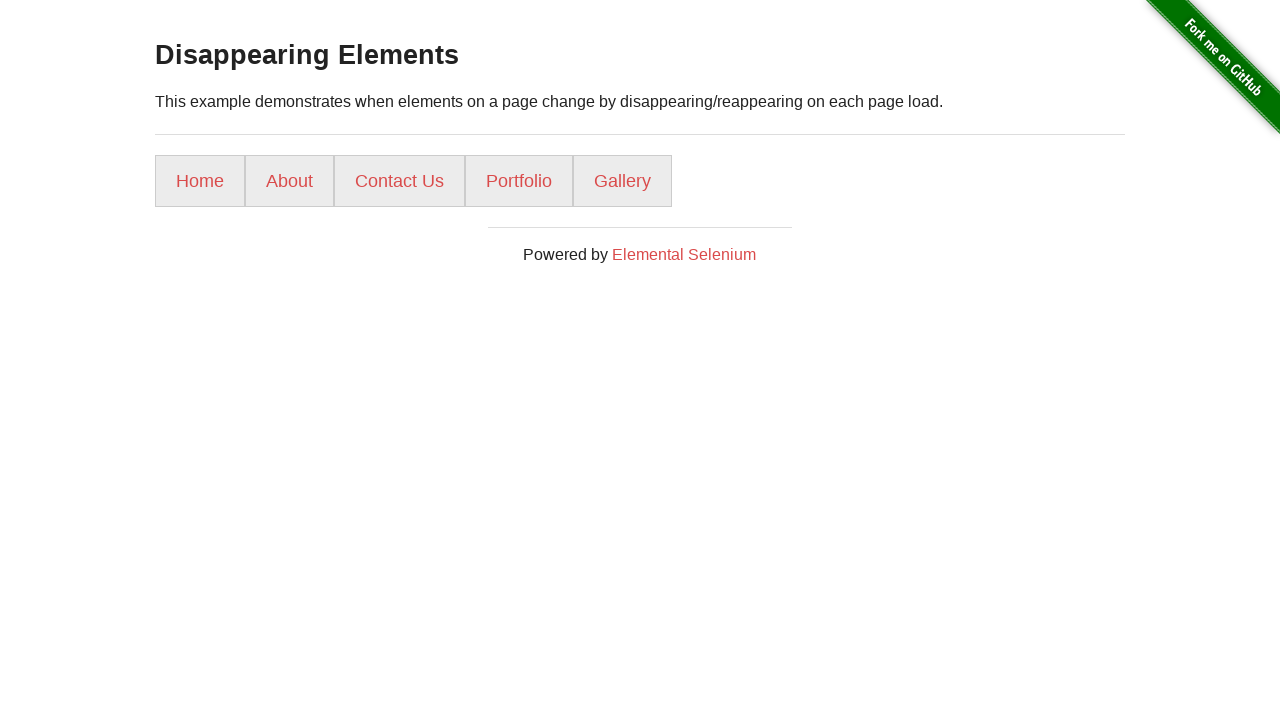

Verified exactly 5 menu buttons are present when Gallery is visible
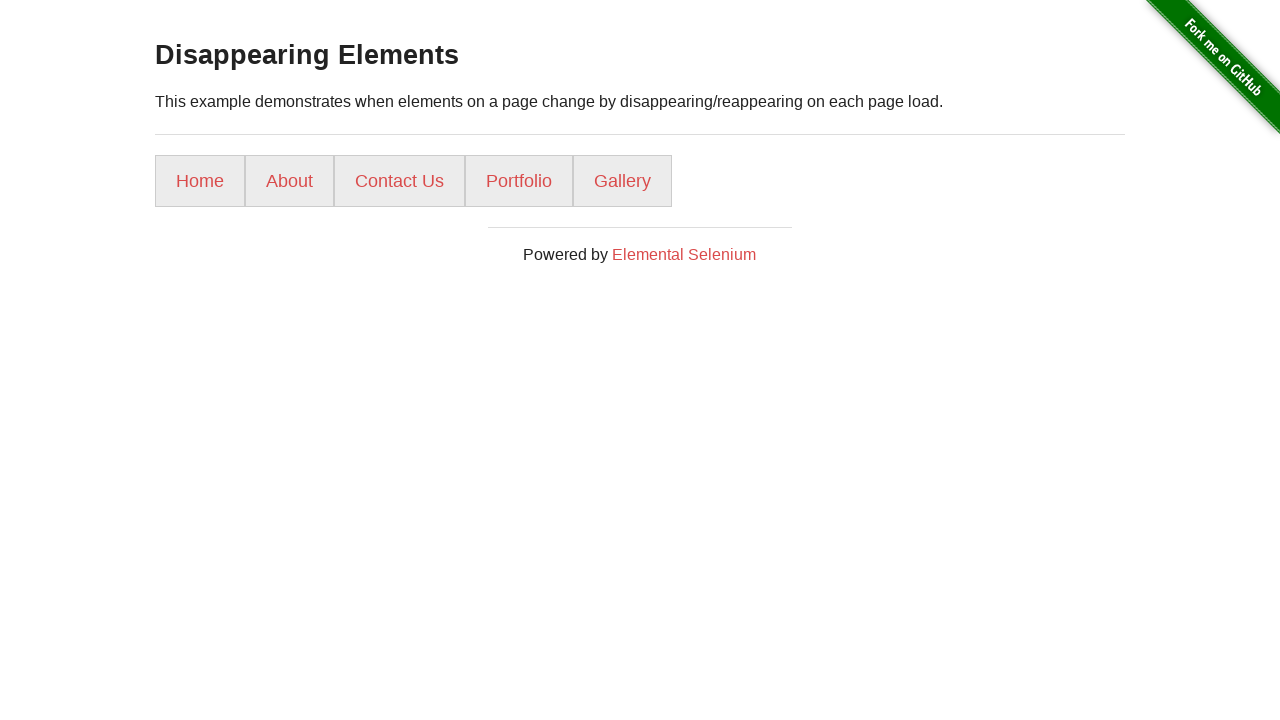

Reloaded page searching for Gallery menu button to disappear
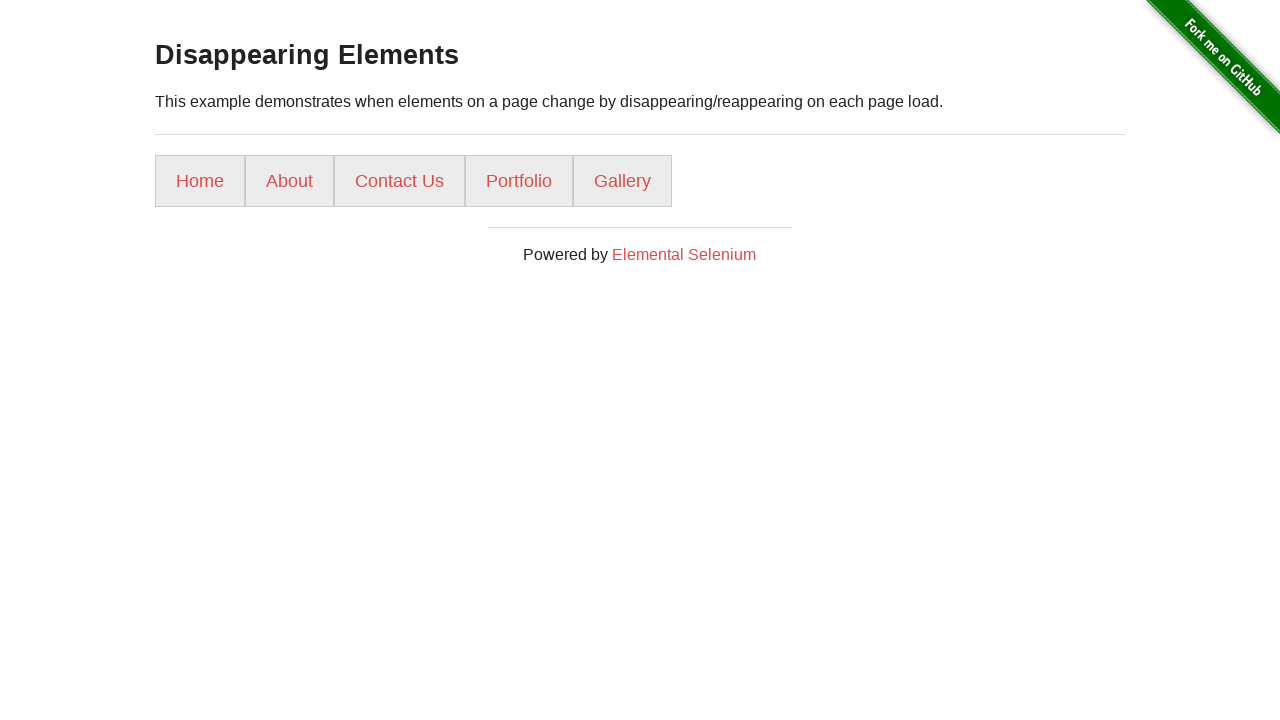

Waited for page to reach domcontentloaded state
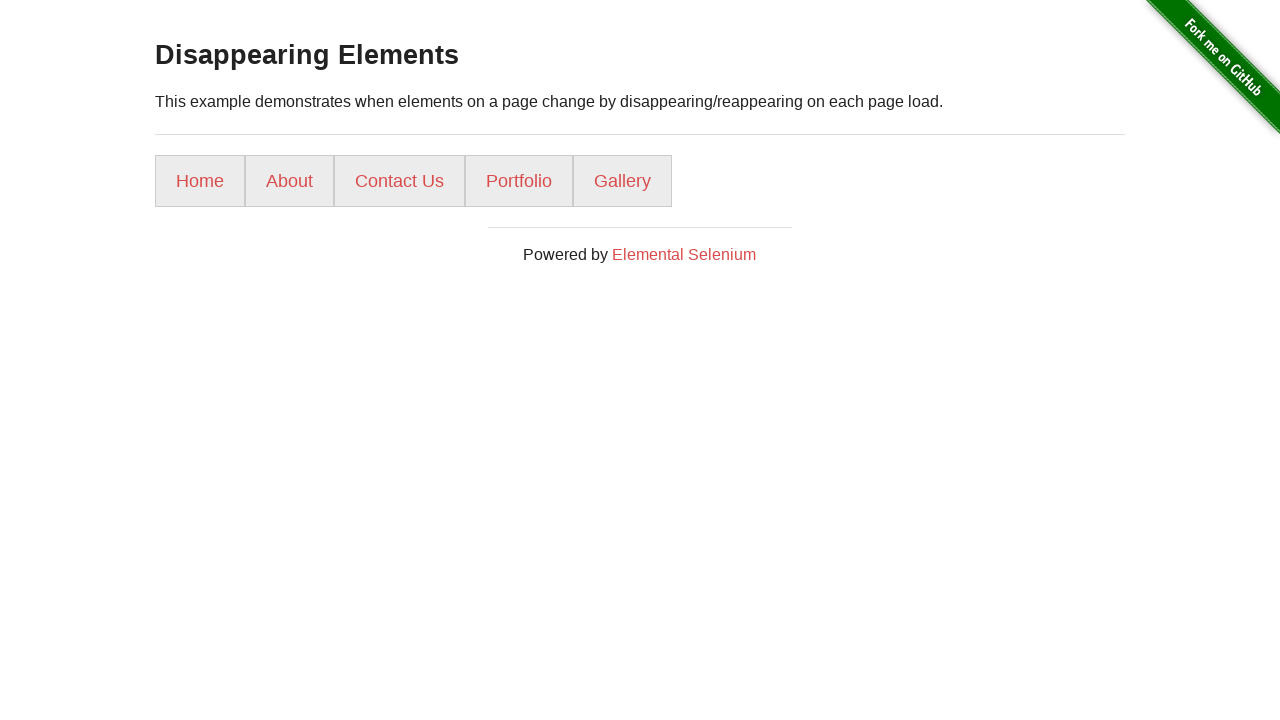

Reloaded page searching for Gallery menu button to disappear
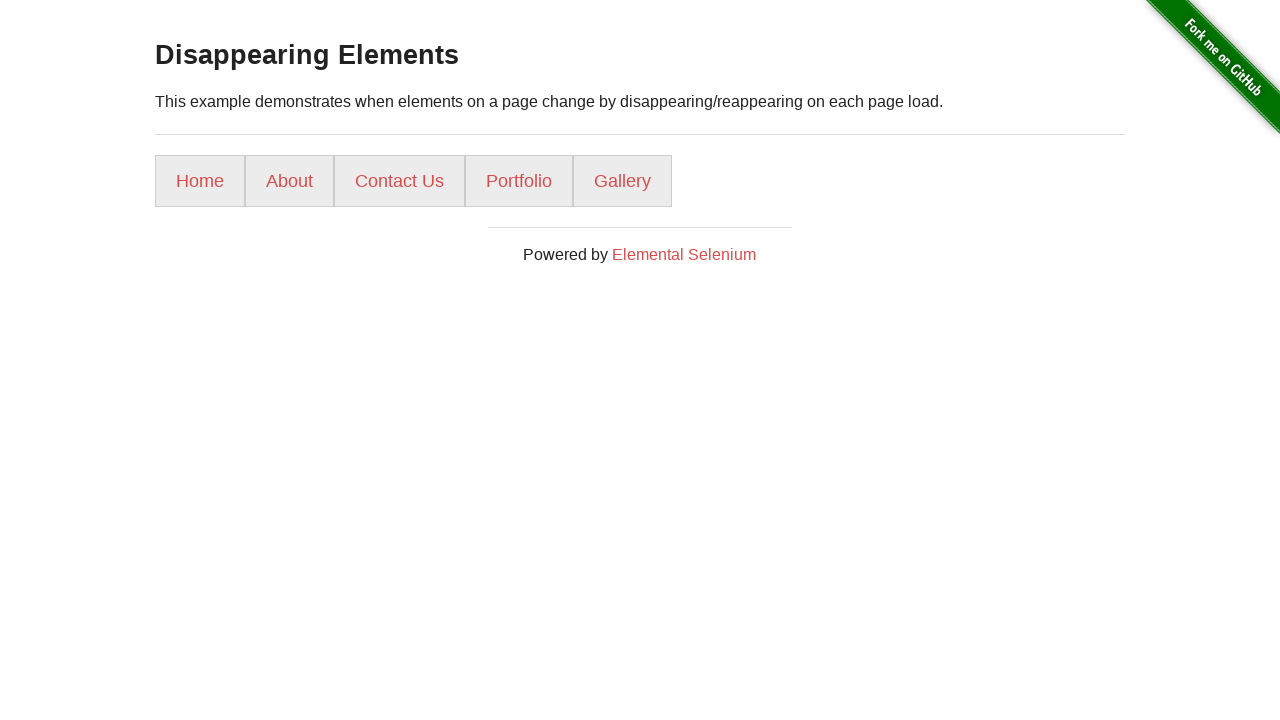

Waited for page to reach domcontentloaded state
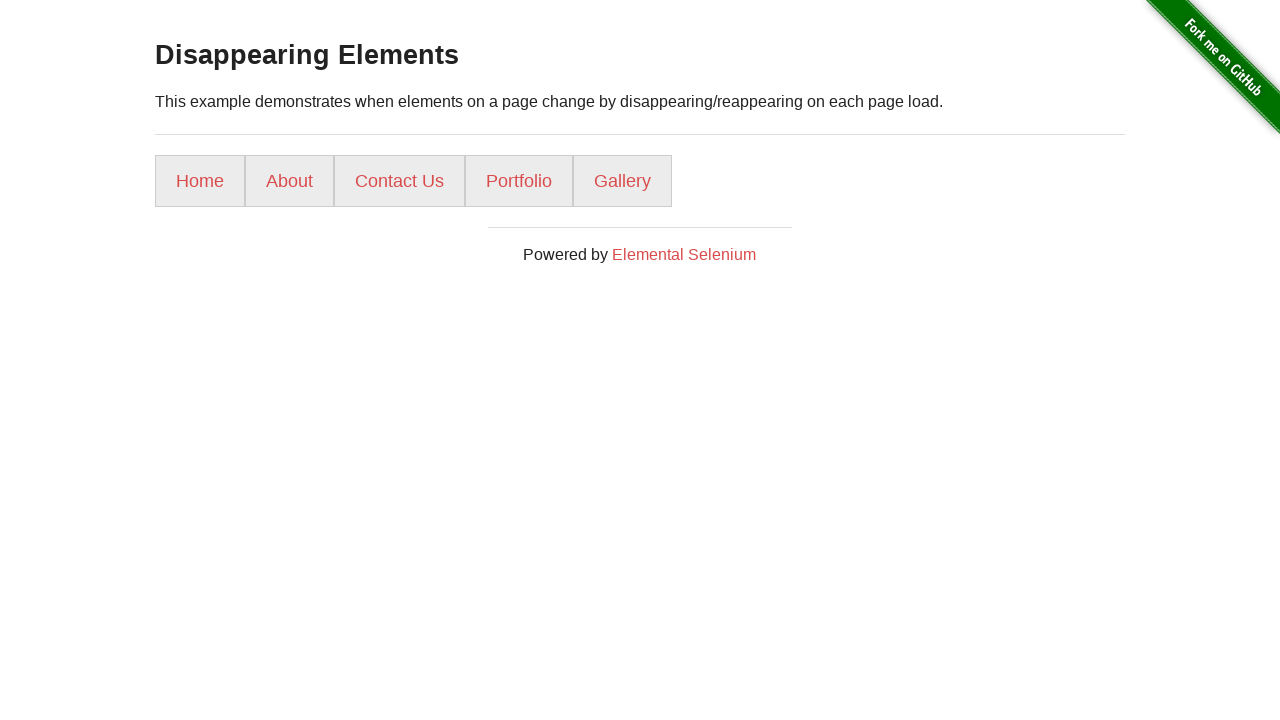

Reloaded page searching for Gallery menu button to disappear
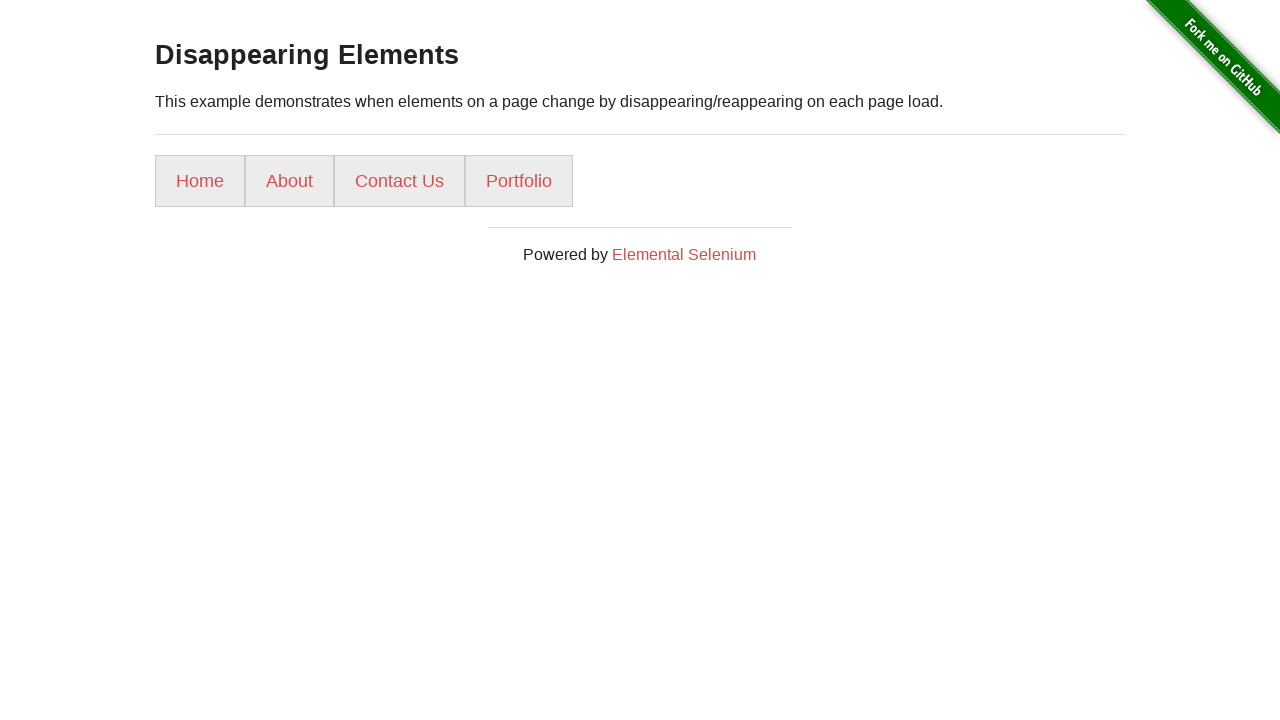

Waited for page to reach domcontentloaded state
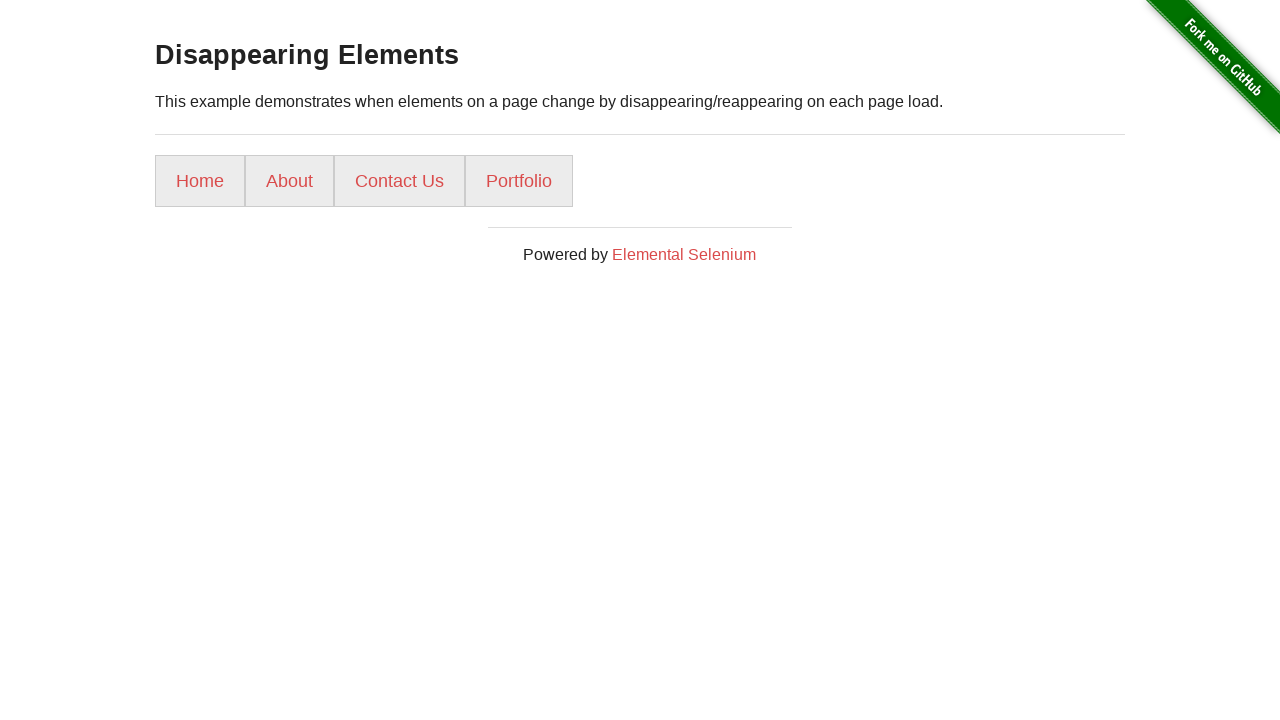

Verified Gallery menu button disappeared after refresh cycles
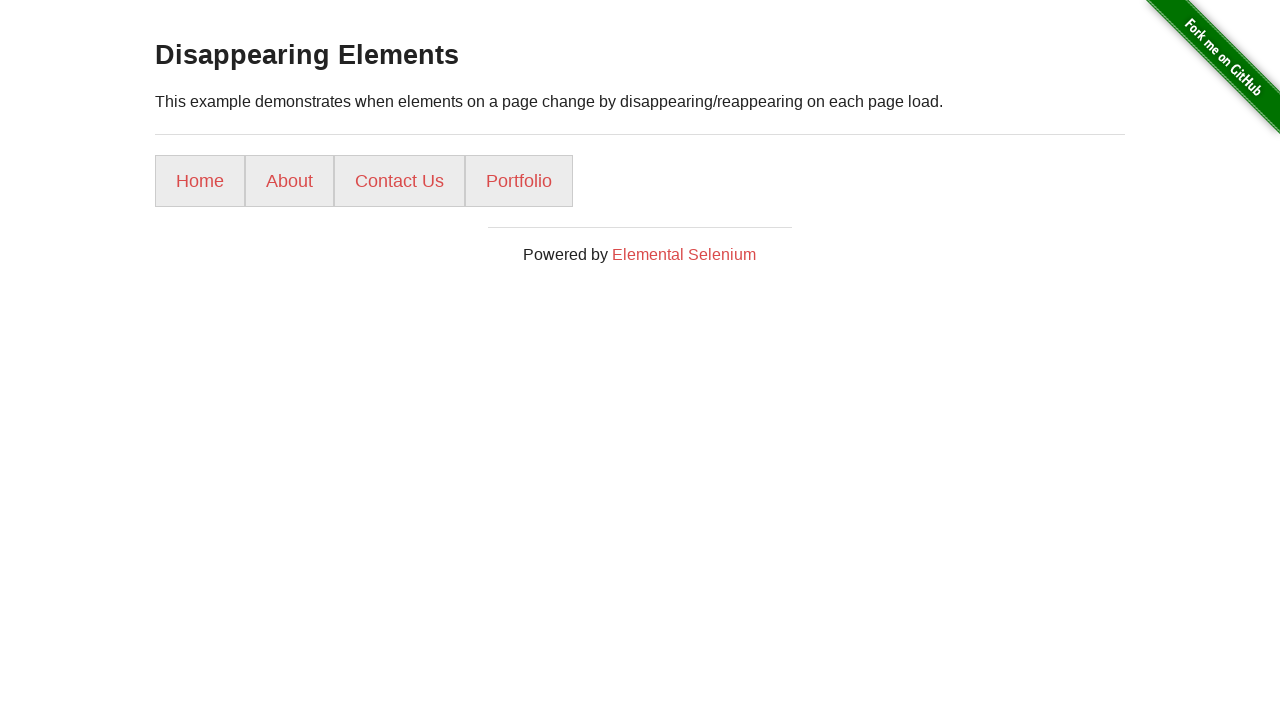

Verified fewer than 5 menu buttons are present when Gallery is hidden
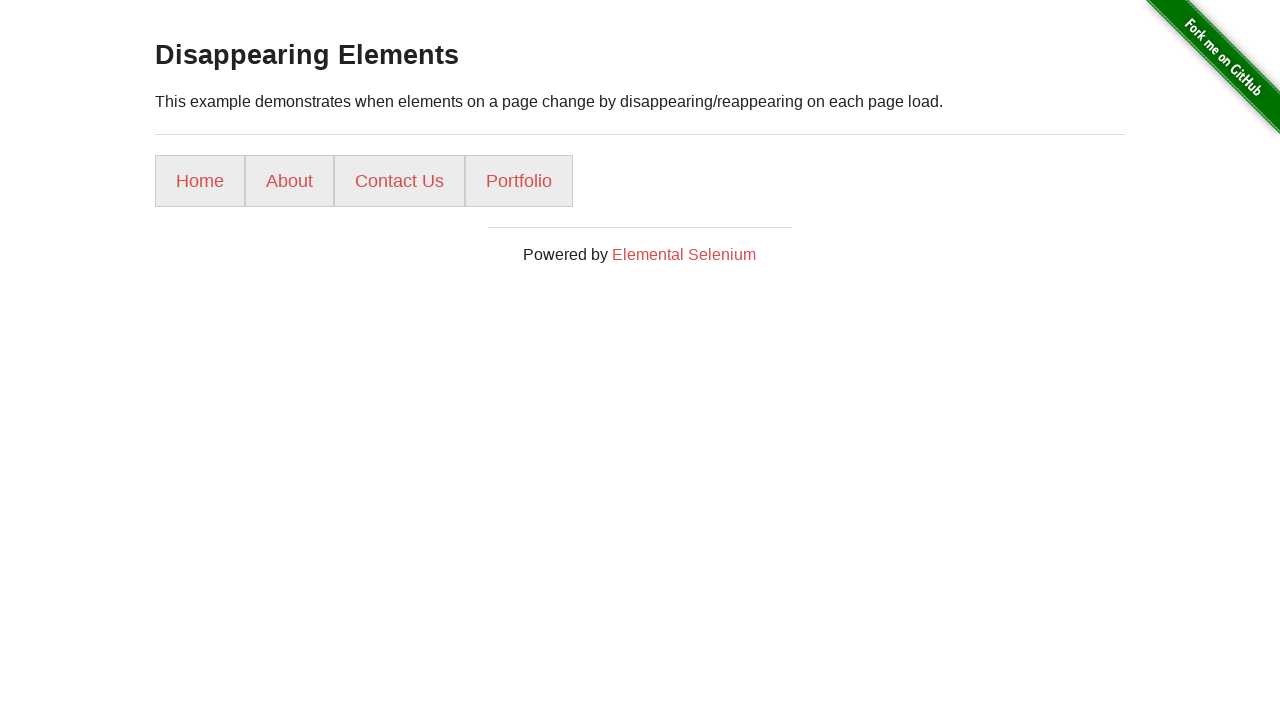

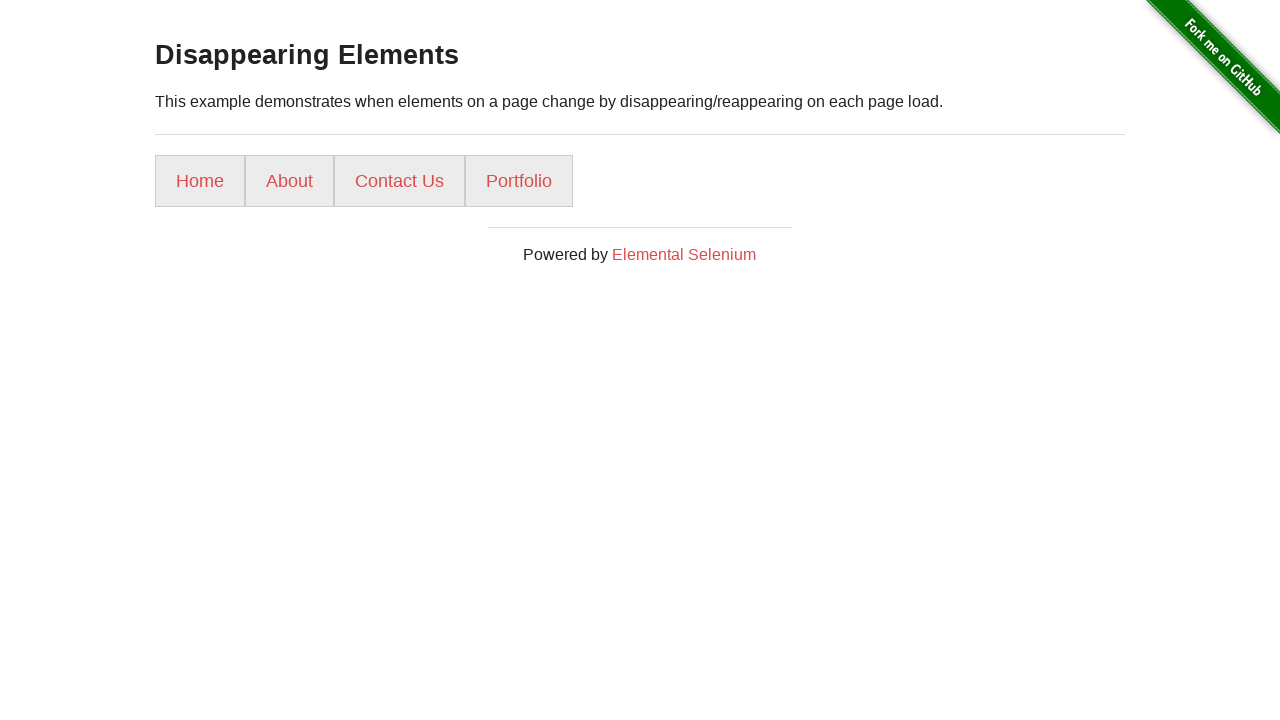